Tests keyboard chord functionality by typing text into a textarea and then using Ctrl+Z to undo the input

Starting URL: https://omayo.blogspot.com/

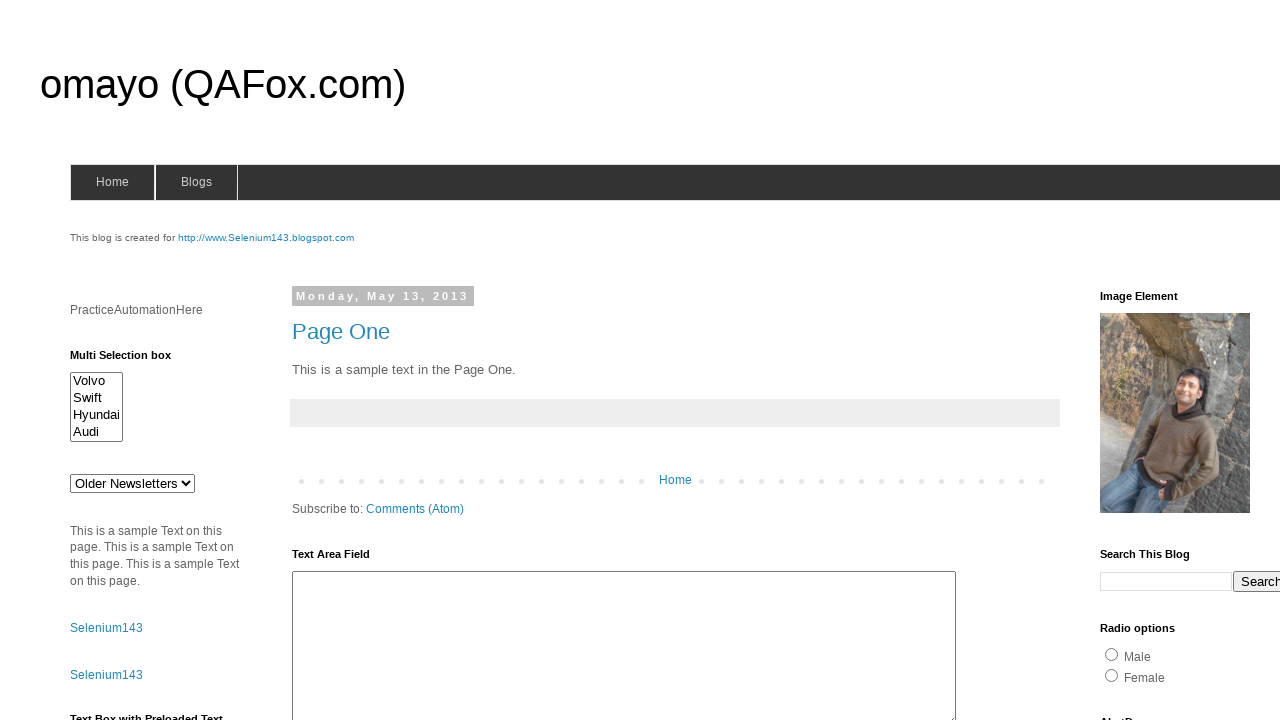

Filled textarea with 'Good Morning India' on #ta1
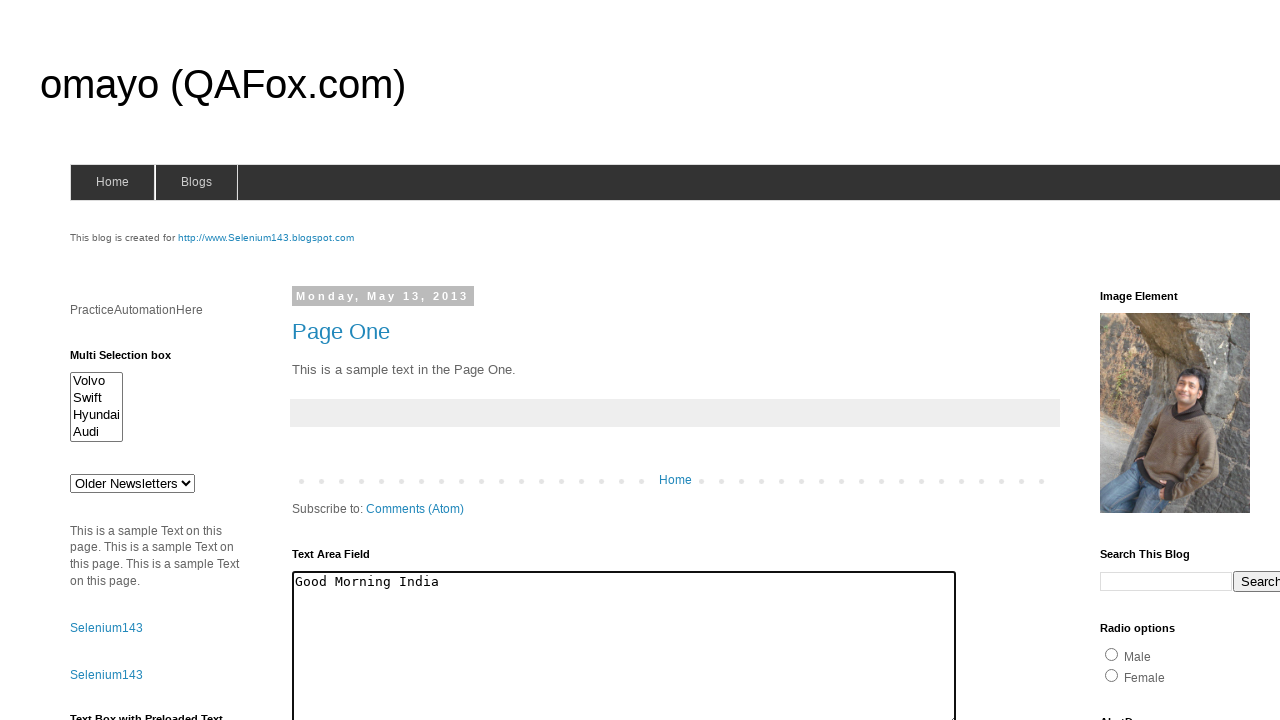

Waited 1 second for text to be entered
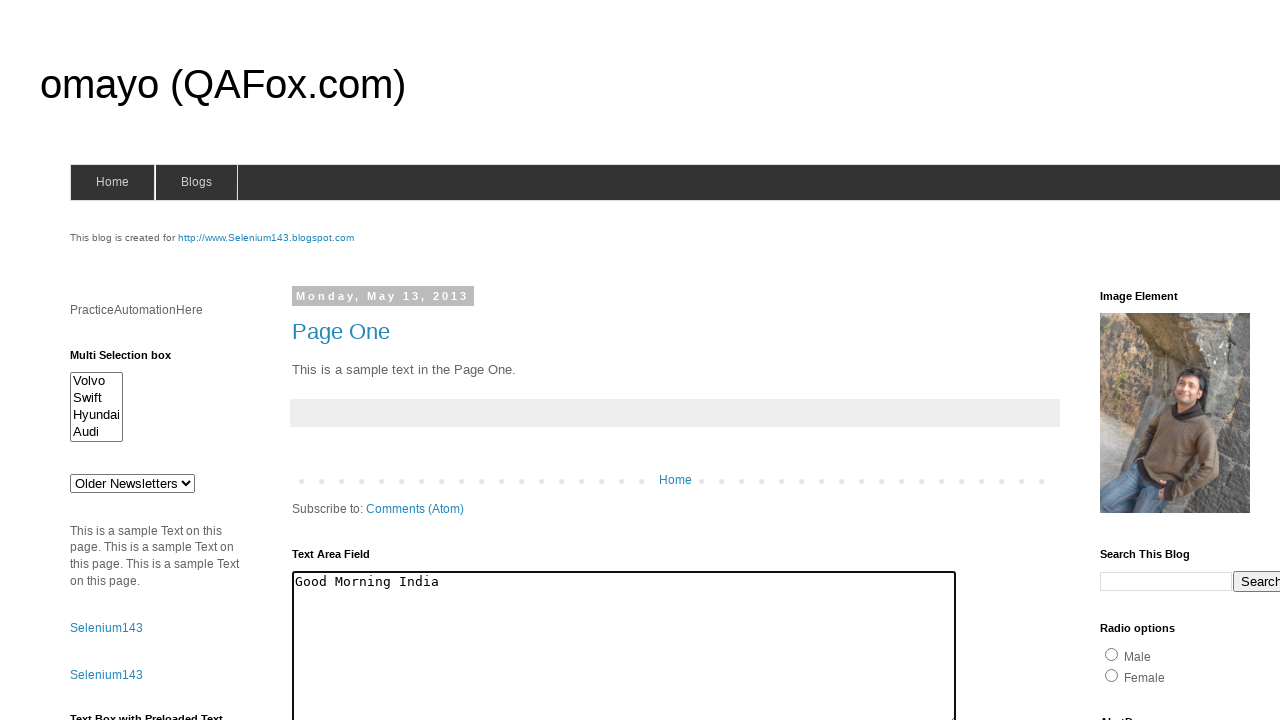

Pressed Ctrl+Z to undo the text input
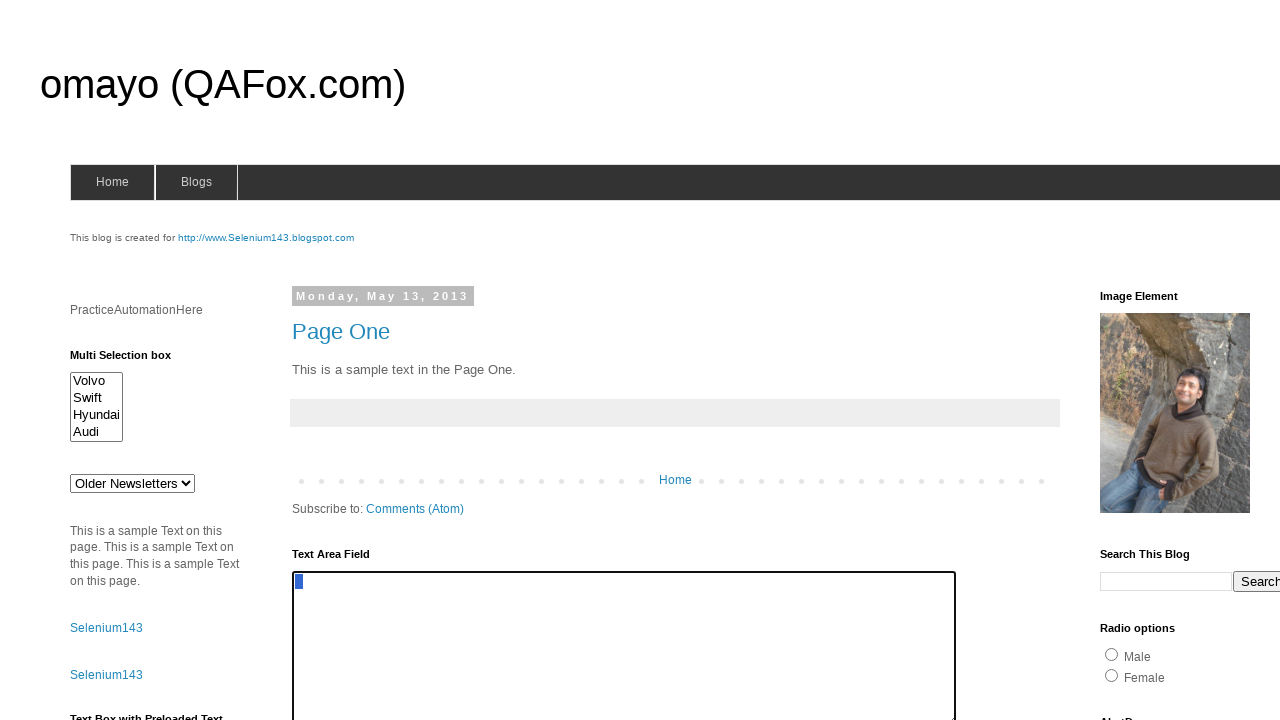

Waited 1 second to observe the undo effect
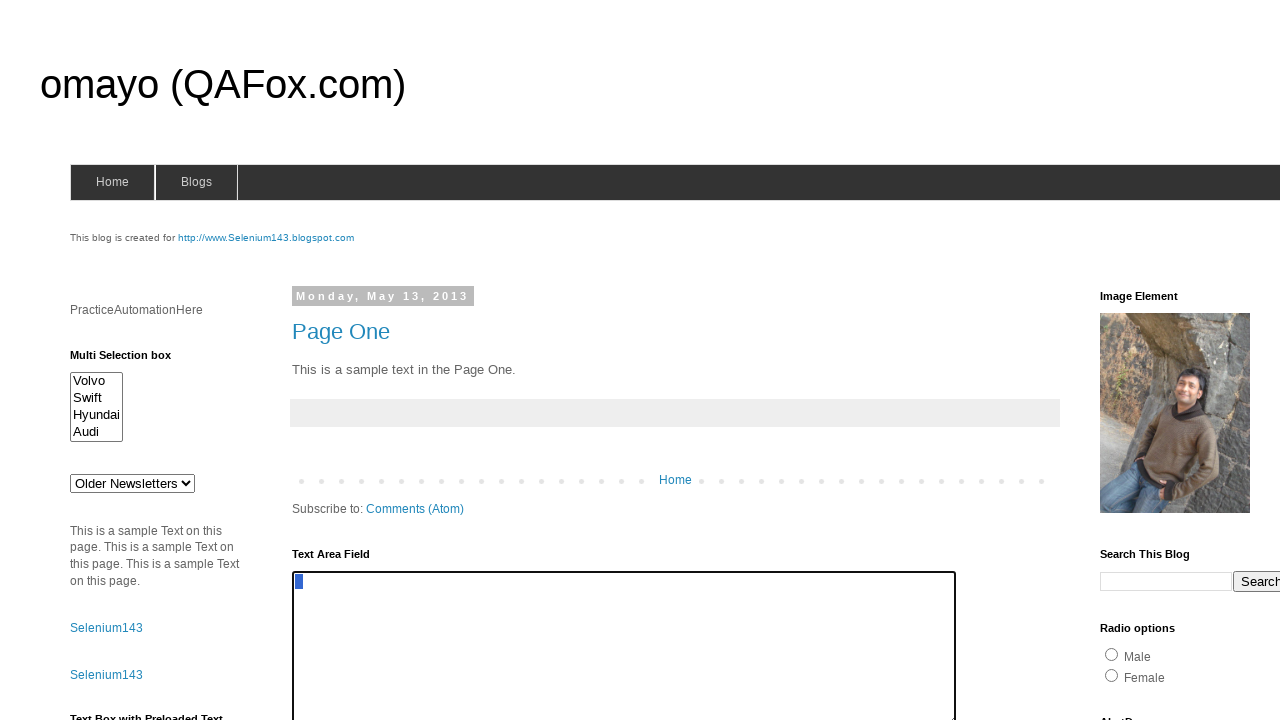

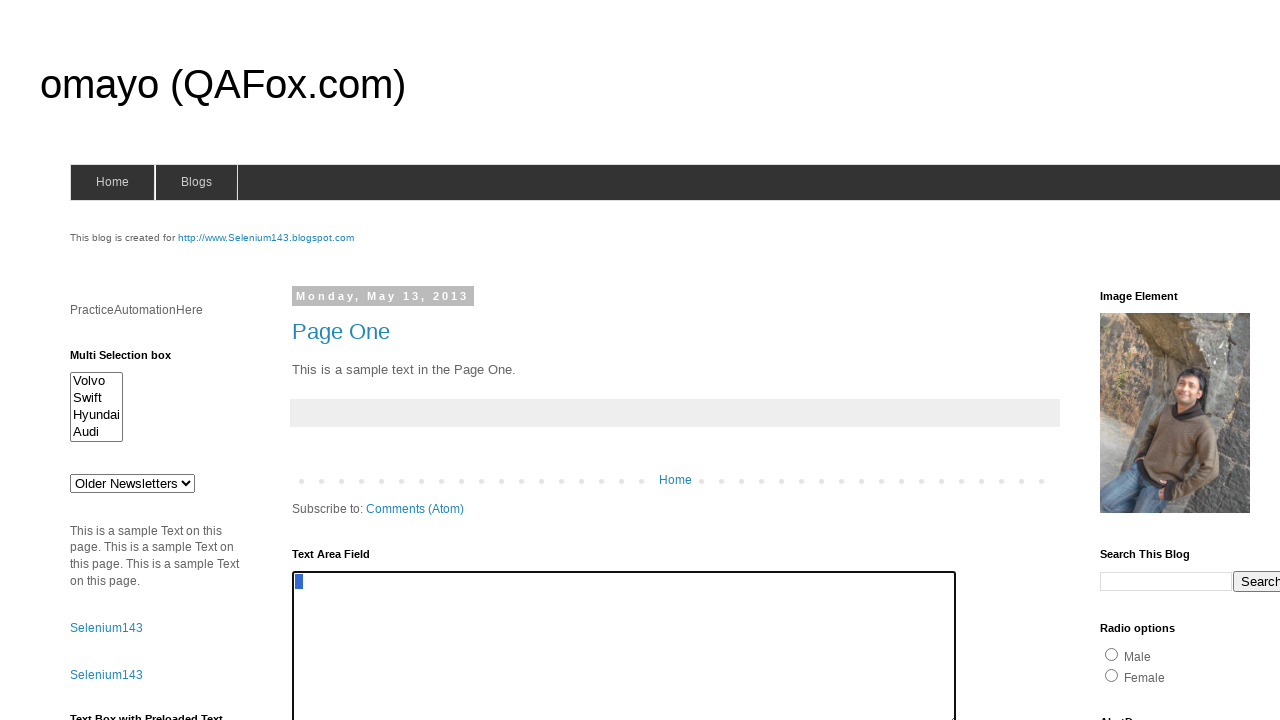